Searches for volunteer opportunities on Points of Light by entering keyword and location

Starting URL: https://engage.pointsoflight.org/search/i/Remote+Volunteer+Opportunities

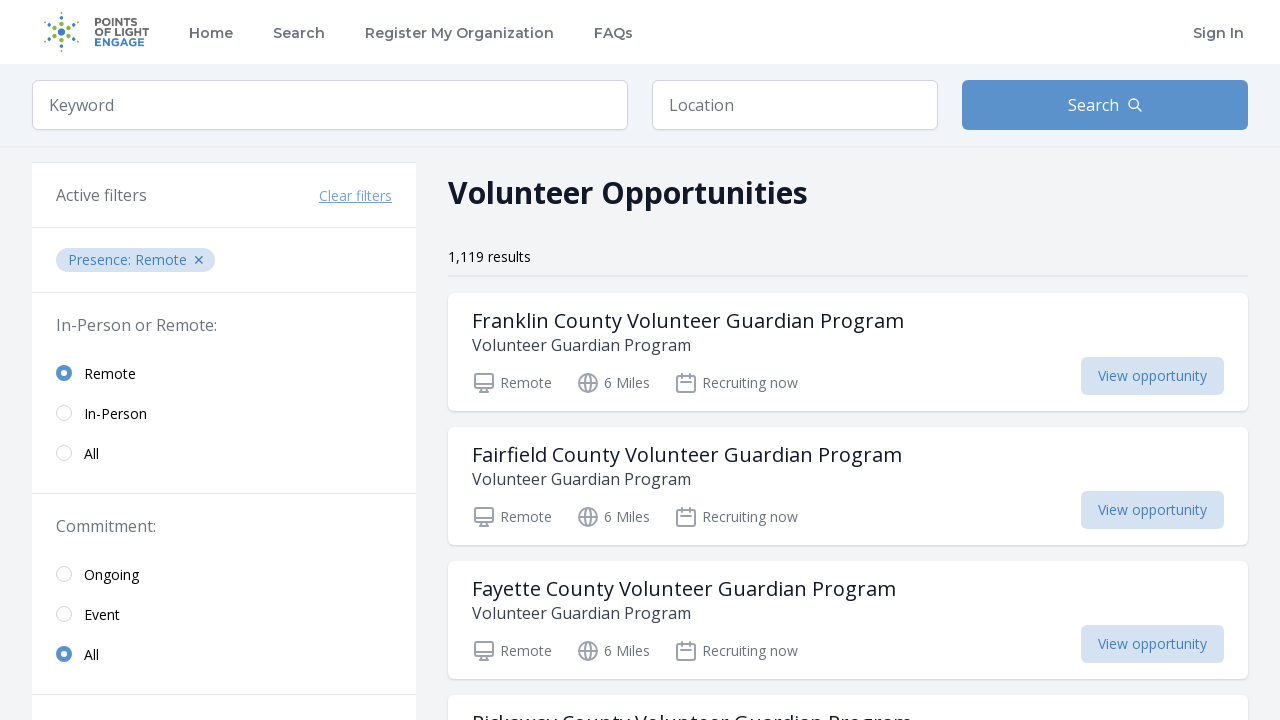

Filled keyword field with 'community service' on input[placeholder='Keyword']
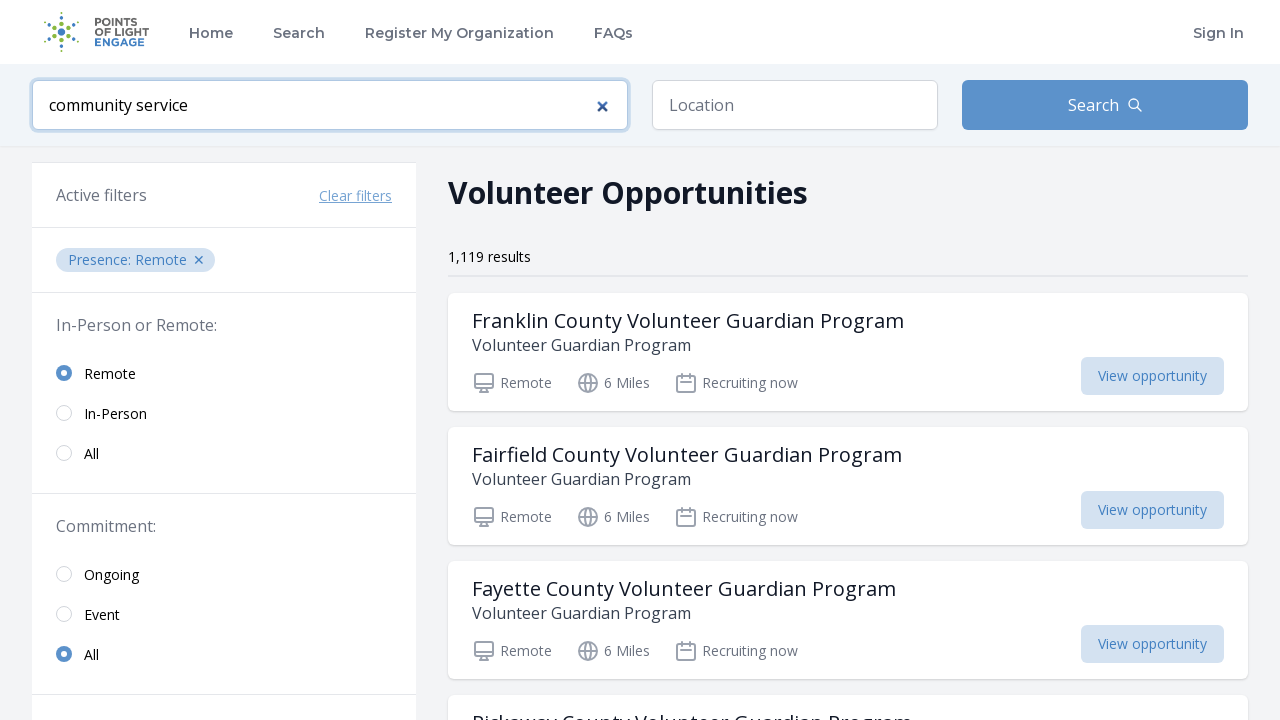

Filled location field with 'New York, NY' on input[name='location']
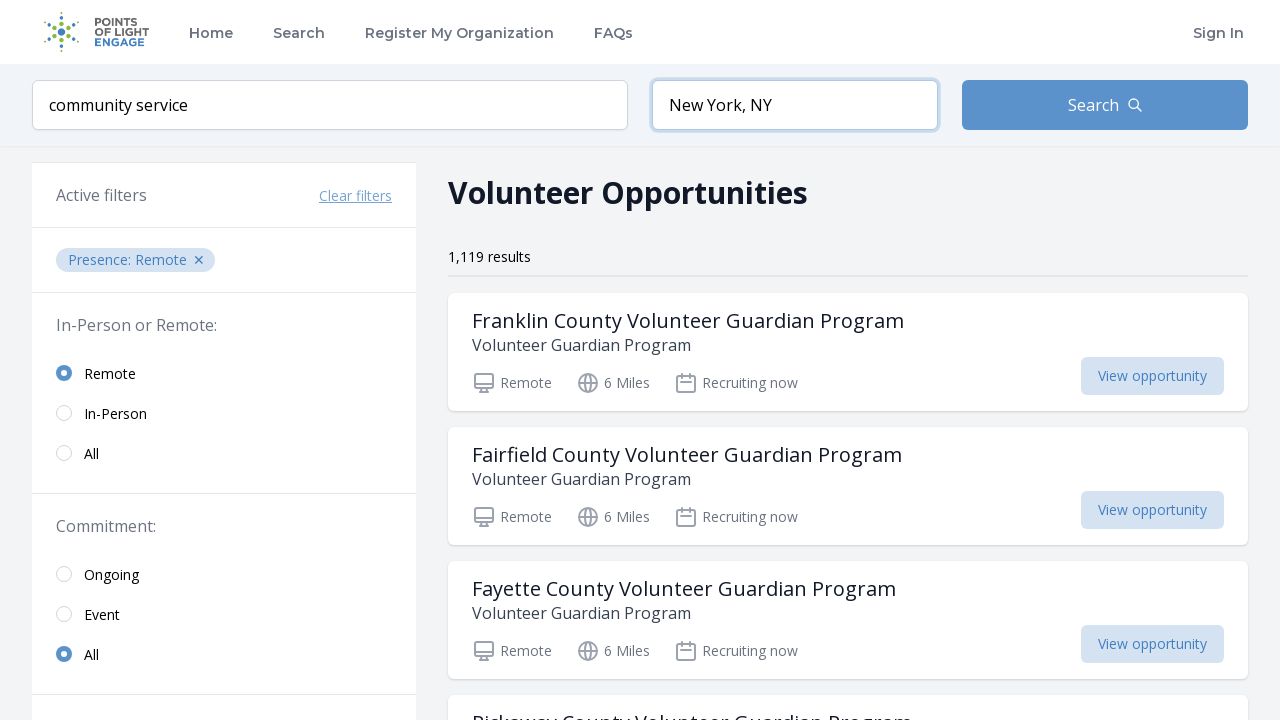

Pressed Enter to submit volunteer opportunity search on input[name='location']
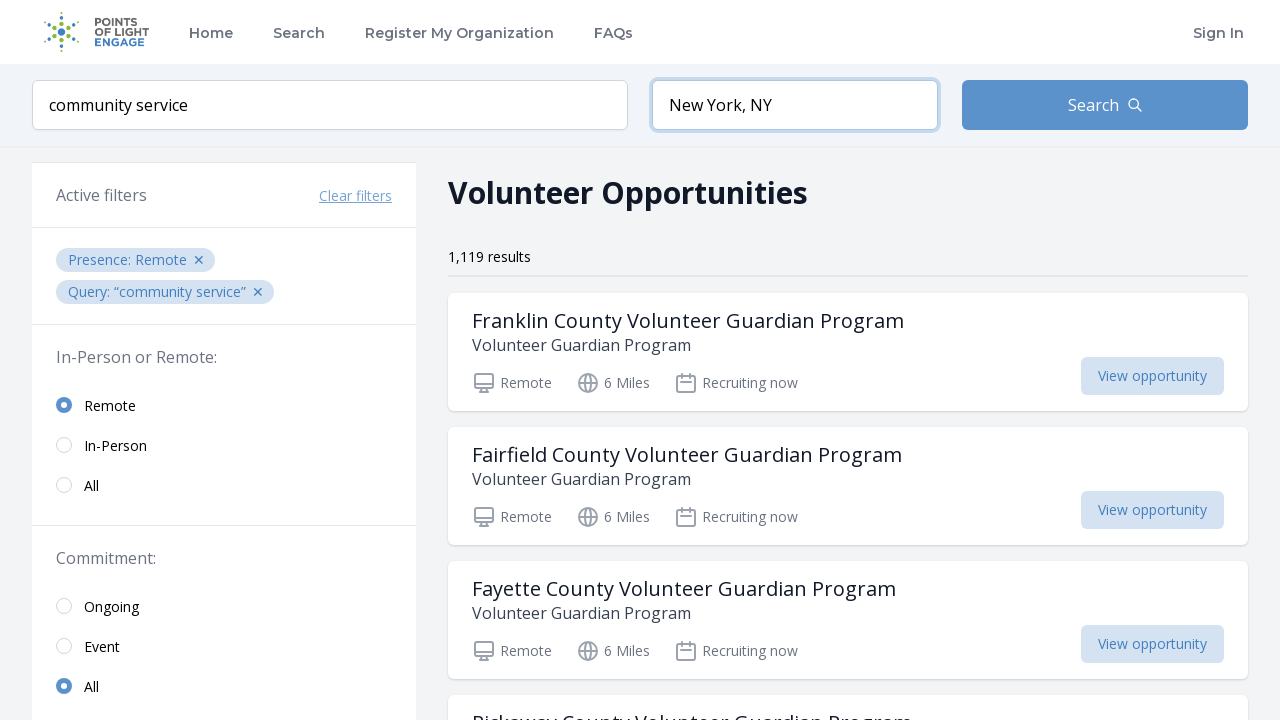

Volunteer opportunity search results loaded successfully
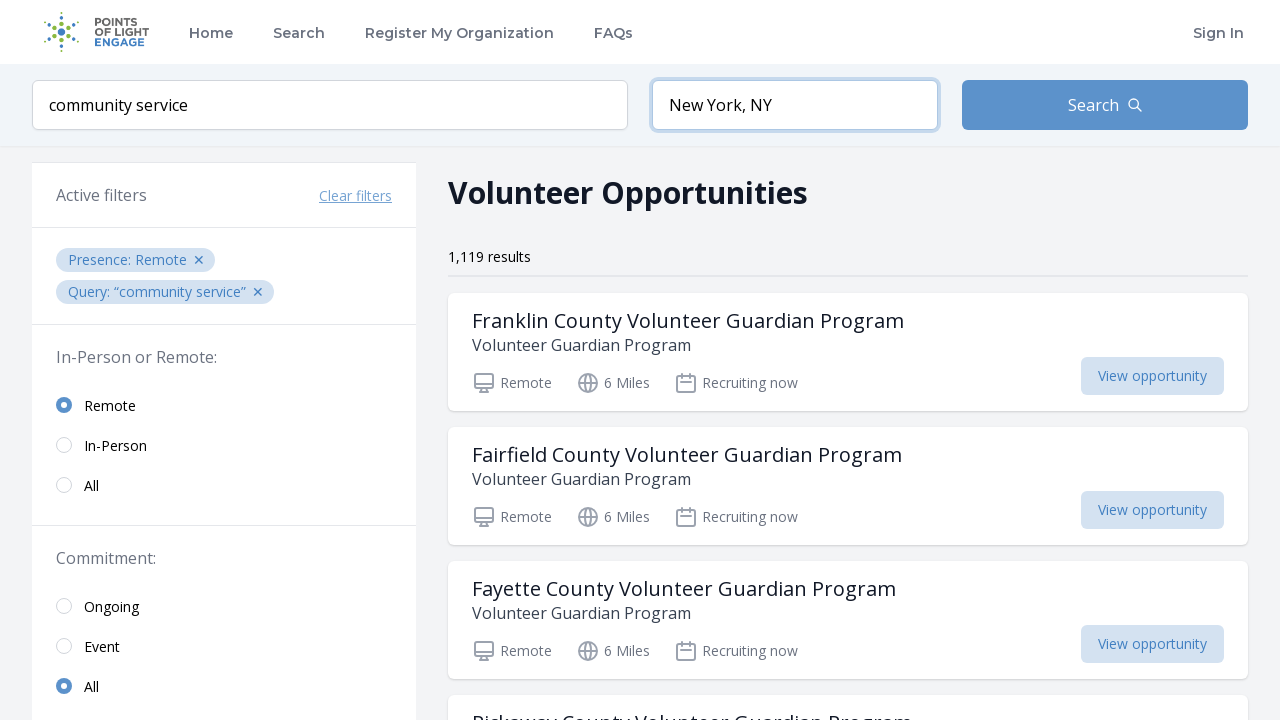

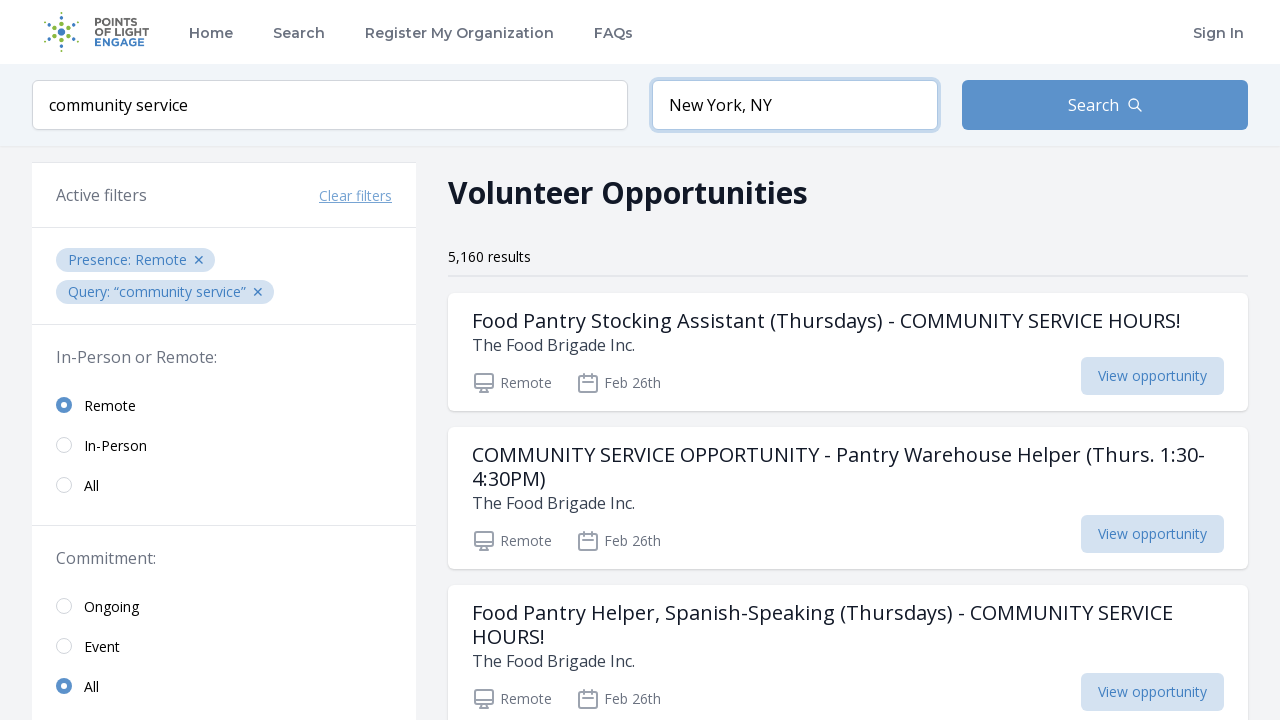